Navigates to the OrangeHRM demo site and verifies that the page title contains "Orangehrm"

Starting URL: https://opensource-demo.orangehrmlive.com/

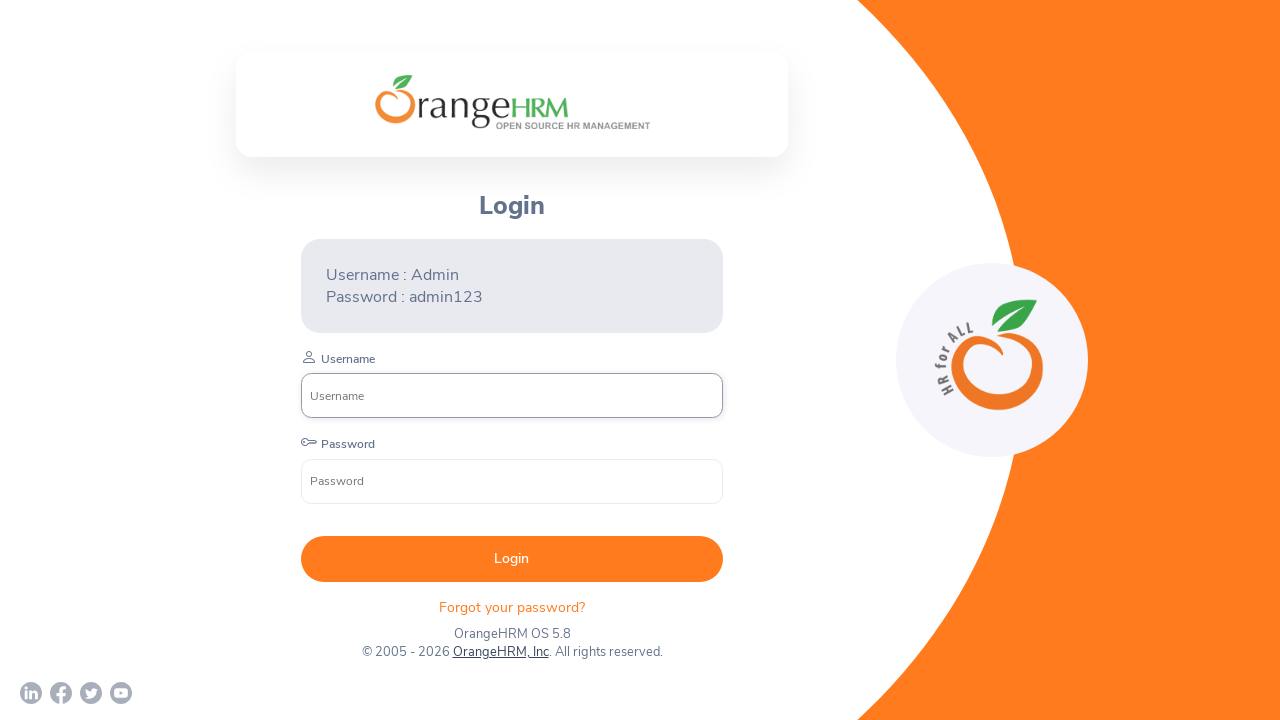

Page loaded with domcontentloaded state
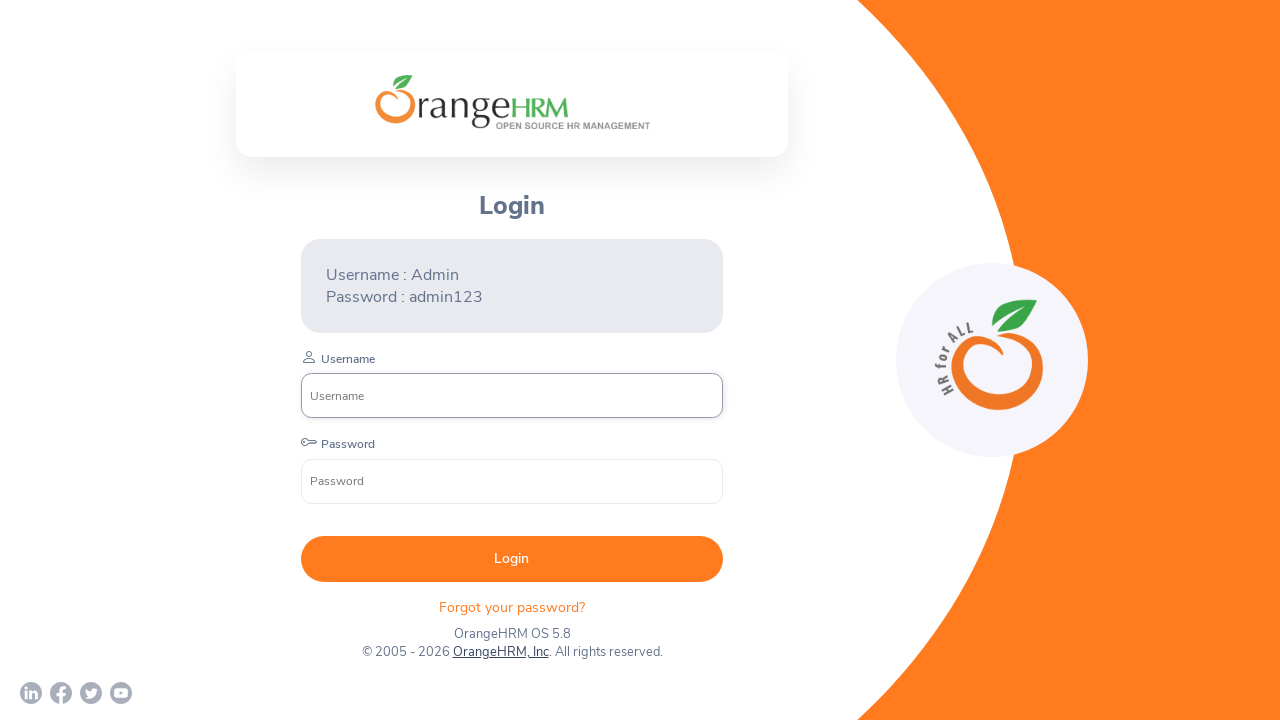

Verified page title contains 'Orangehrm'
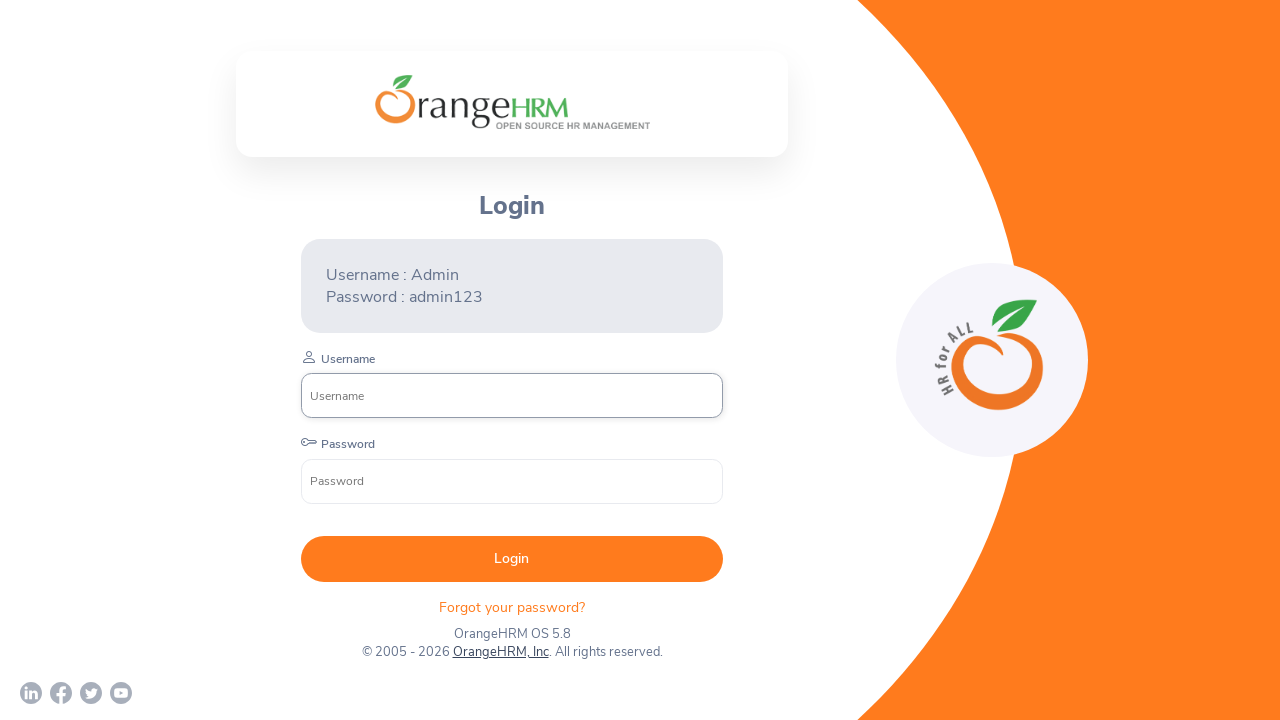

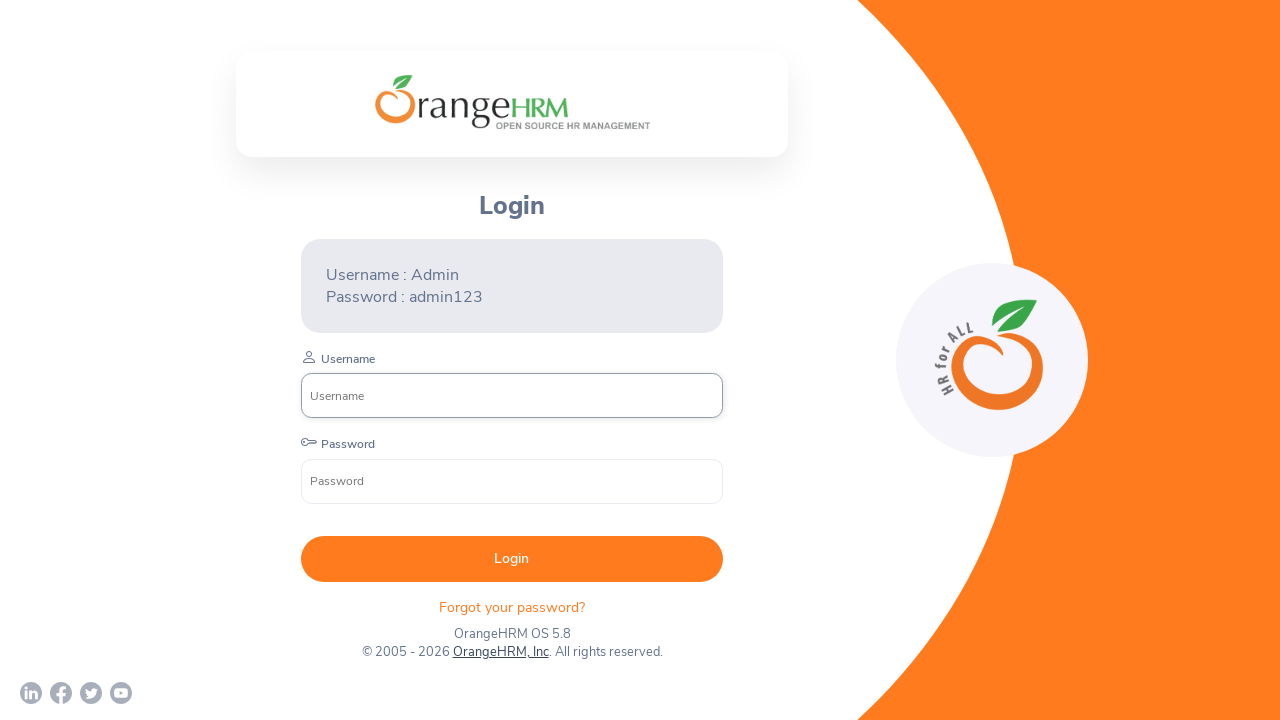